Tests JavaScript alert handling by navigating to the alerts page, triggering a JS alert, capturing the alert message, and accepting it.

Starting URL: http://the-internet.herokuapp.com/

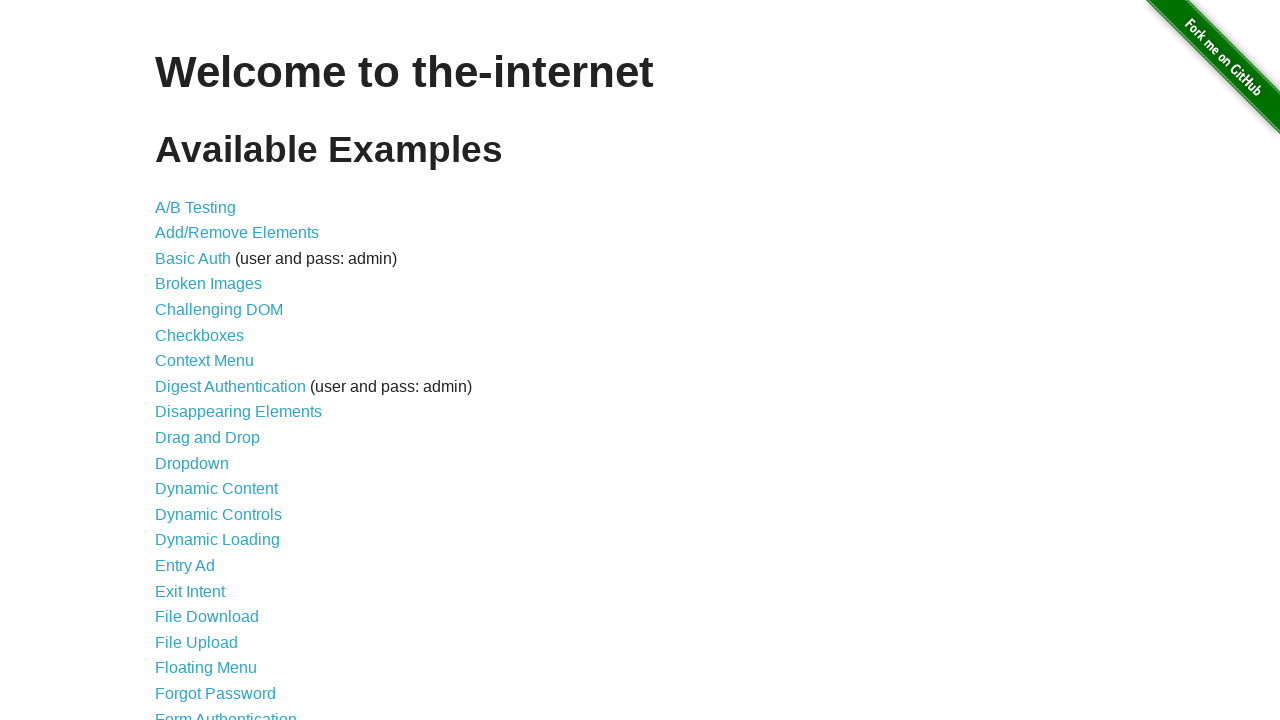

Clicked on the JavaScript Alerts link to navigate to alerts page at (214, 361) on a[href='/javascript_alerts']
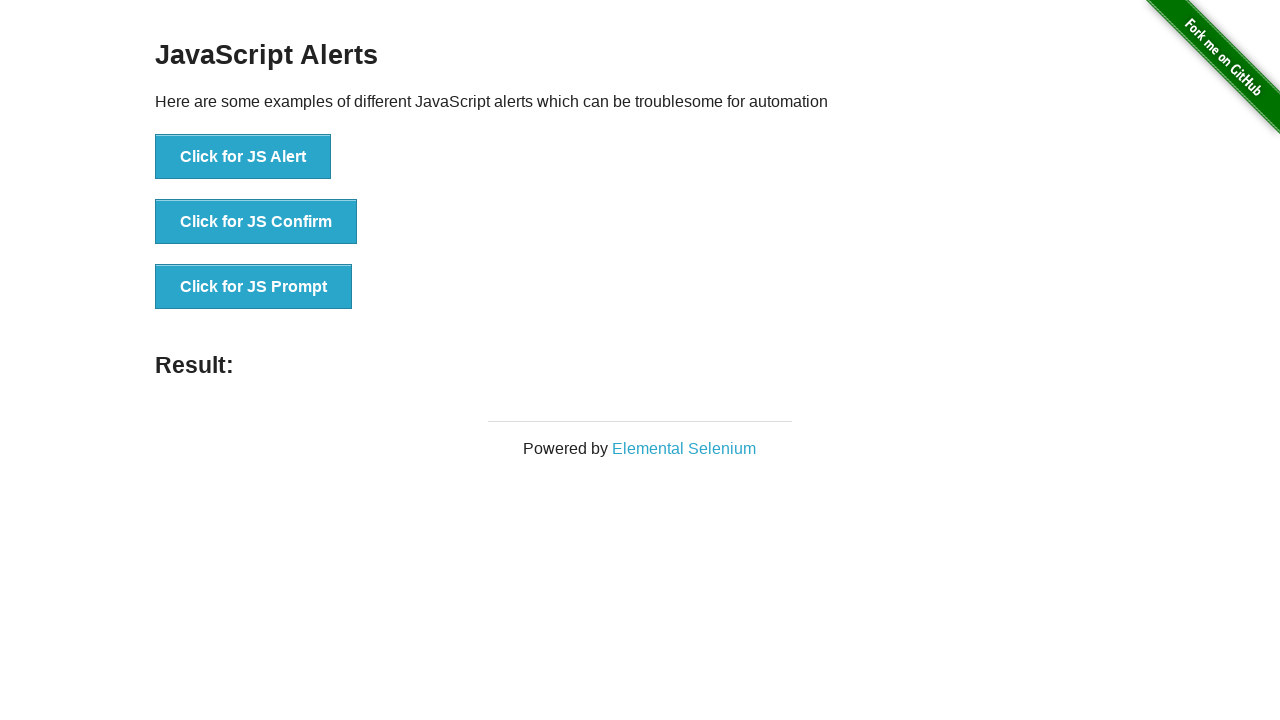

Waited for JS Alert button to load on the alerts page
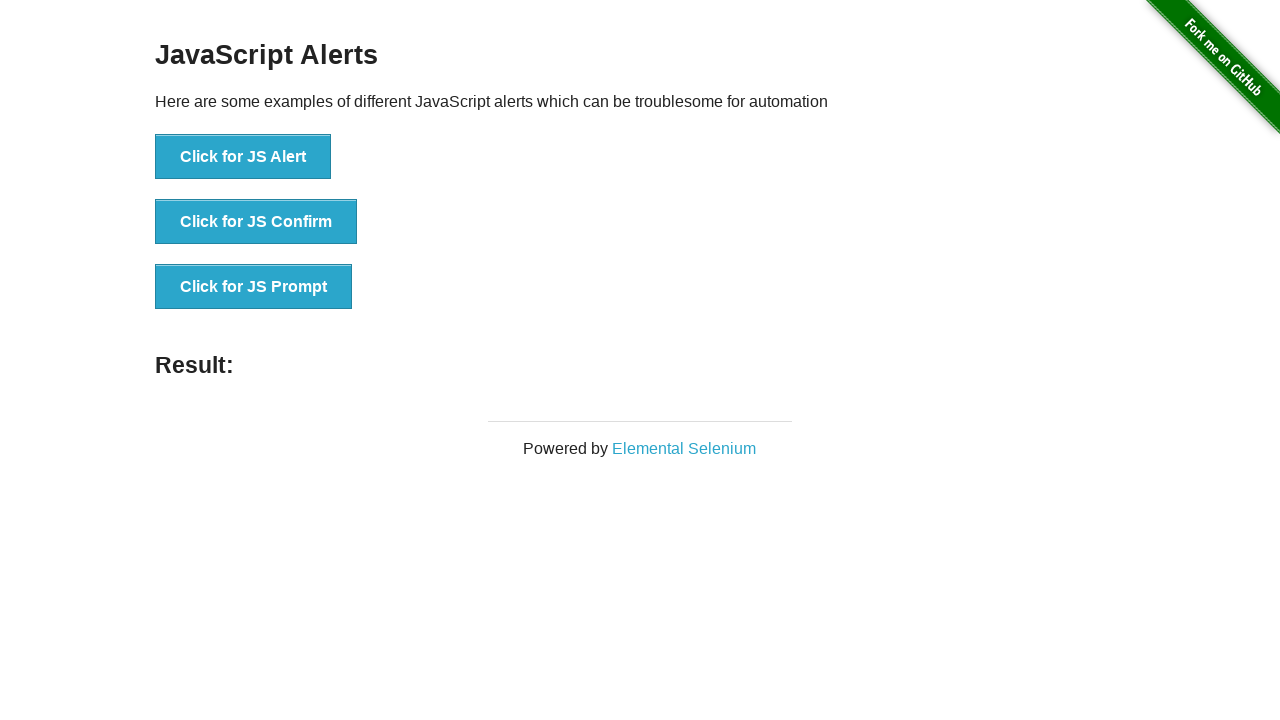

Clicked the JS Alert button to trigger the alert dialog at (243, 157) on button[onclick='jsAlert()']
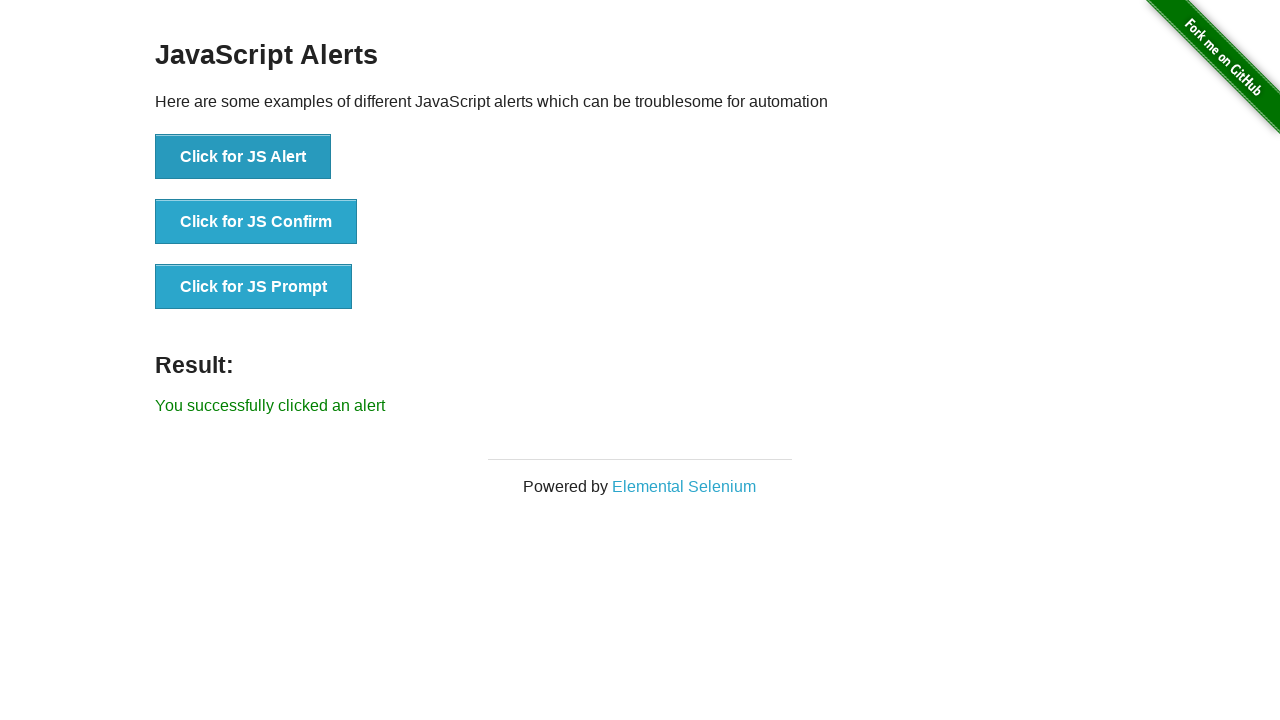

Set up initial dialog handler to accept alerts
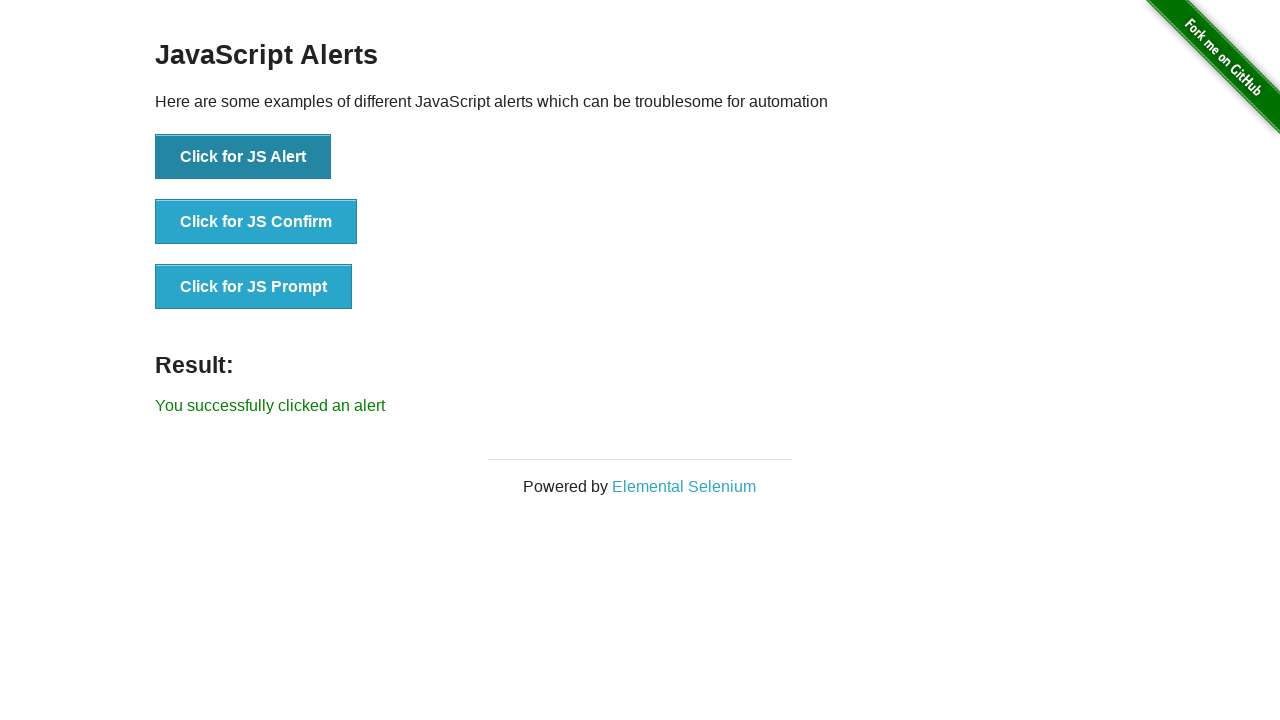

Set up dialog handler to log alert message and accept it
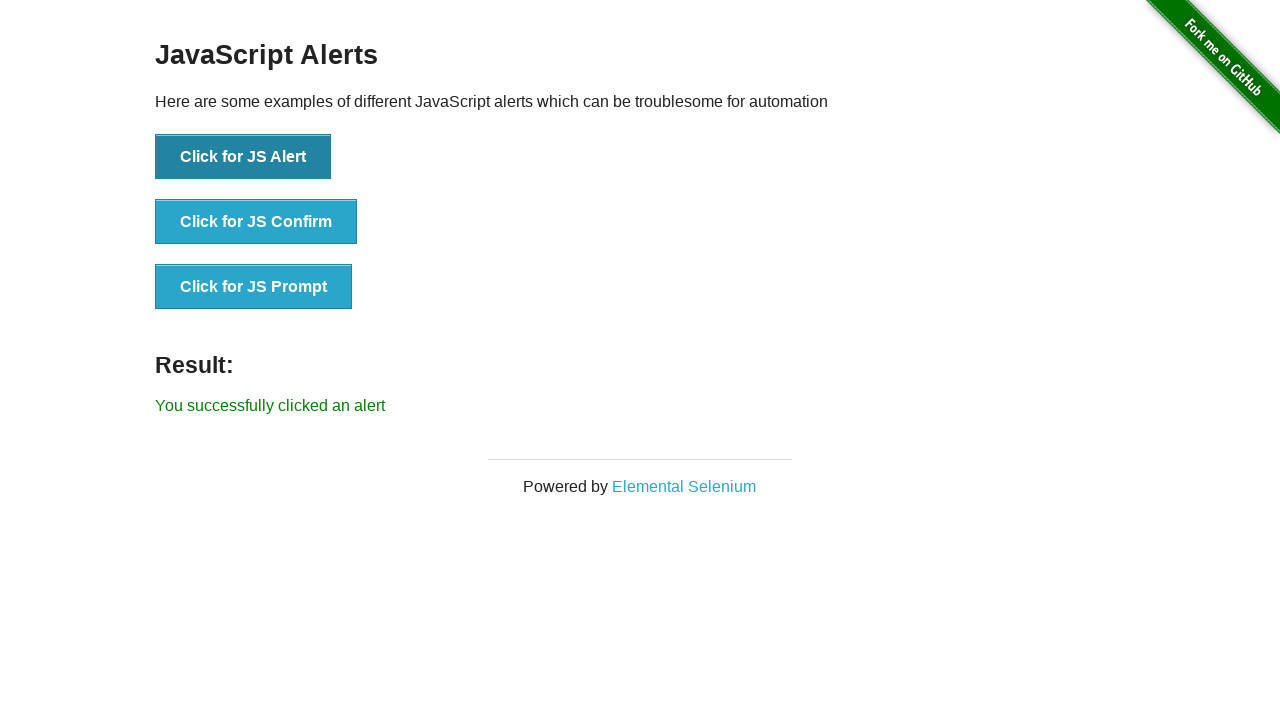

Clicked the JS Alert button to trigger the alert and capture its message at (243, 157) on button[onclick='jsAlert()']
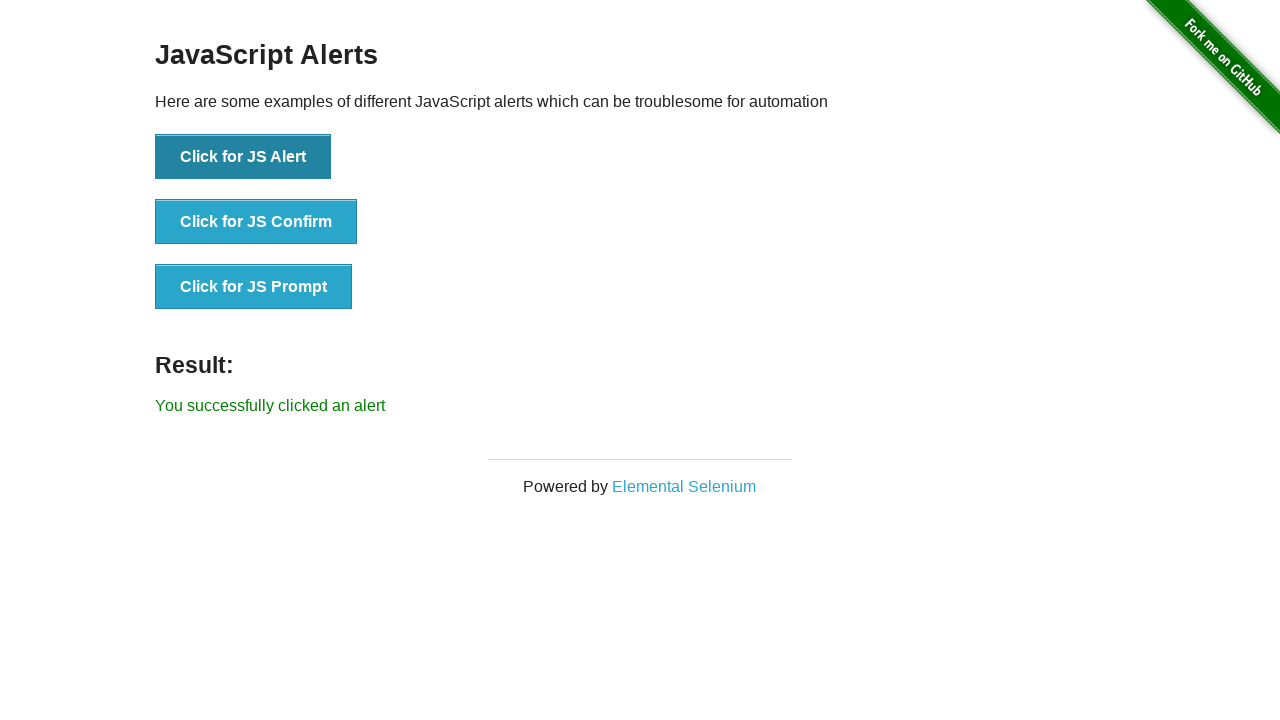

Waited for result confirmation message to appear after accepting the alert
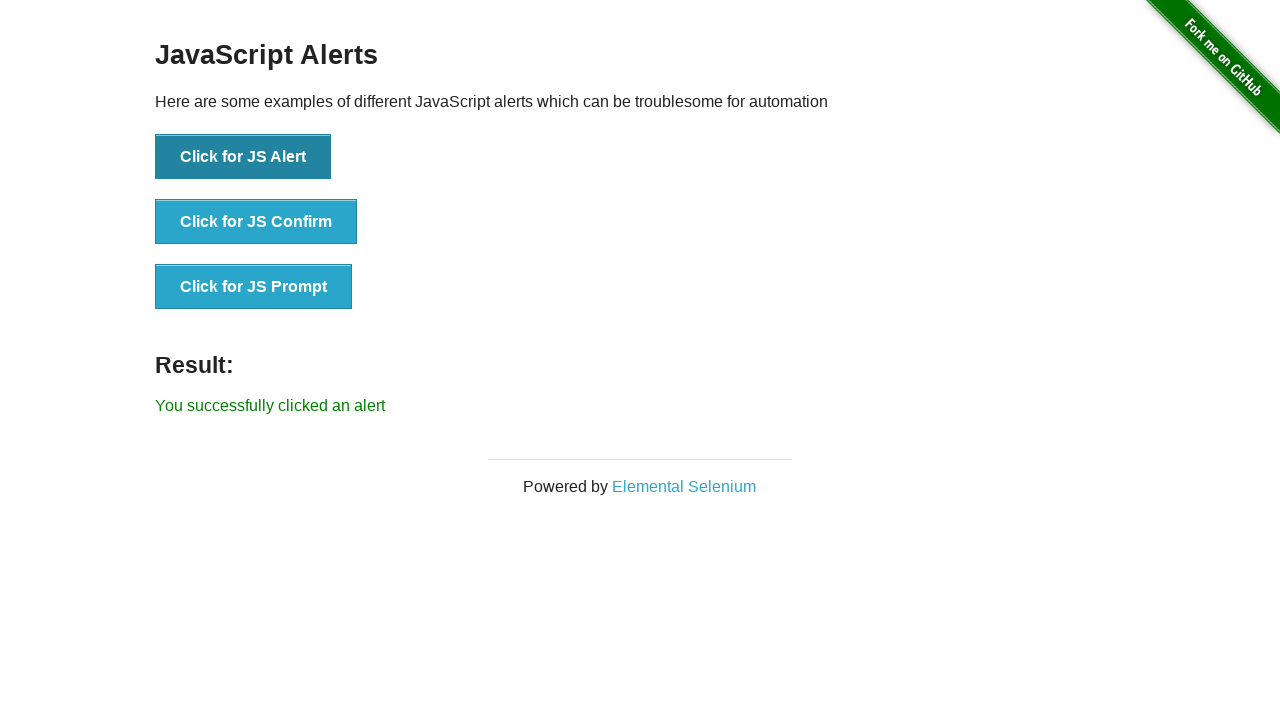

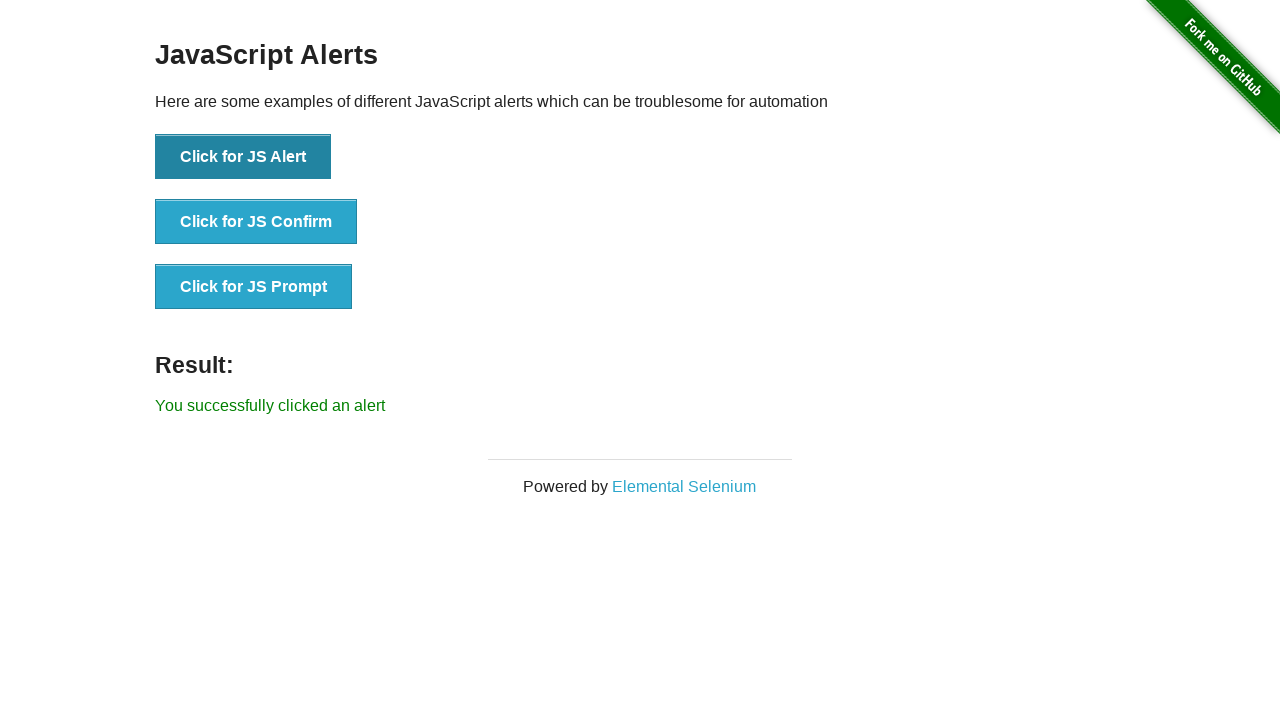